Tests dynamic loading with a 10-second wait, clicking start button and verifying "Hello World!" text appears

Starting URL: https://automationfc.github.io/dynamic-loading/

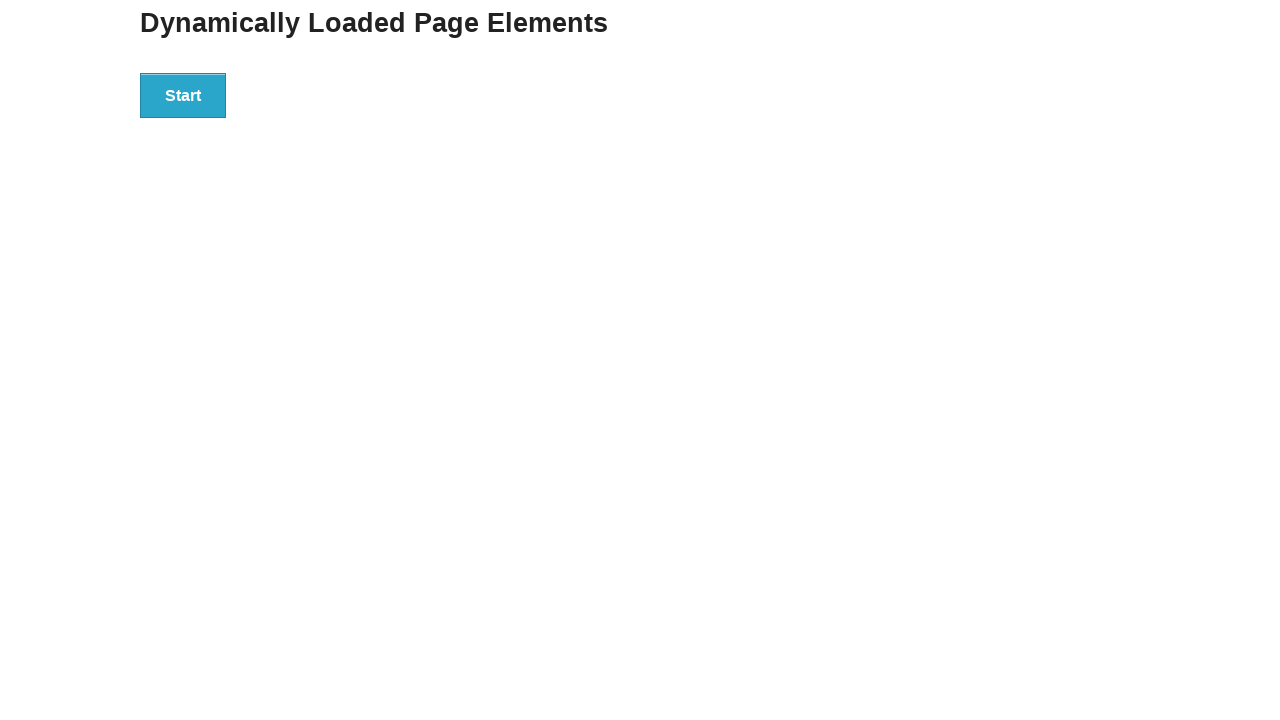

Clicked the start button to begin dynamic loading at (183, 95) on div#start>button
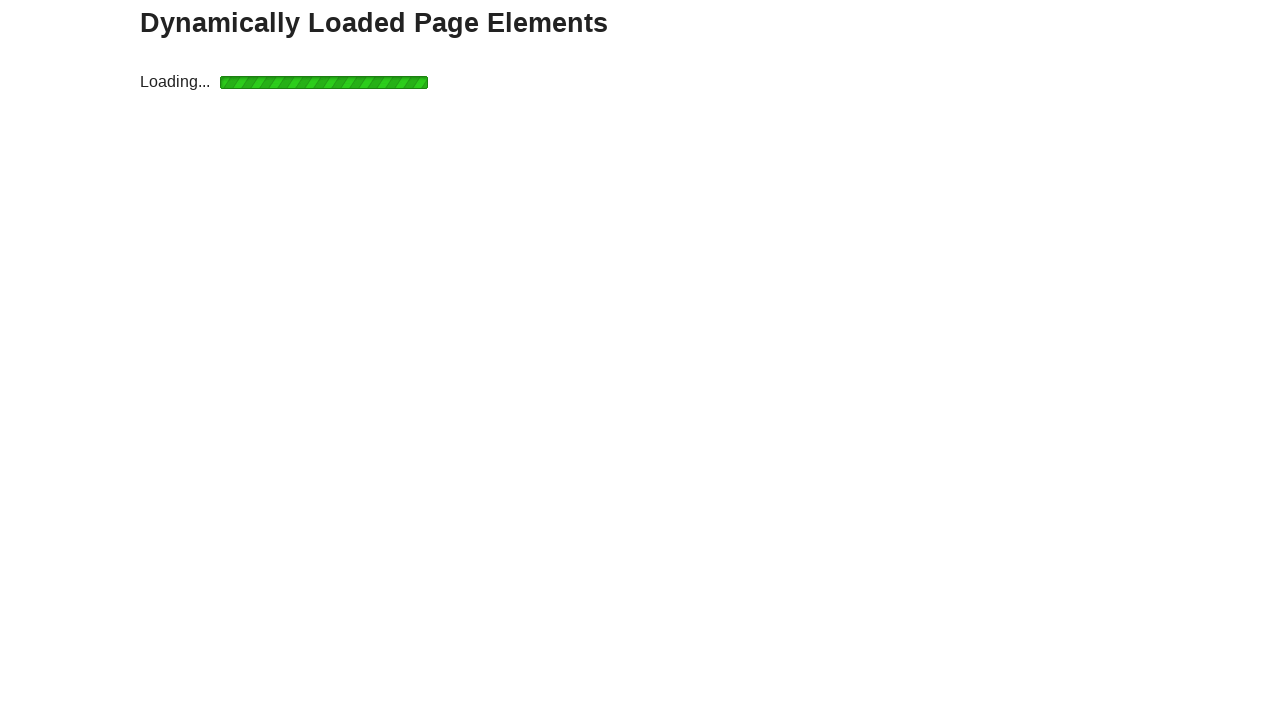

Waited for 'Hello World!' text to appear after dynamic loading completed
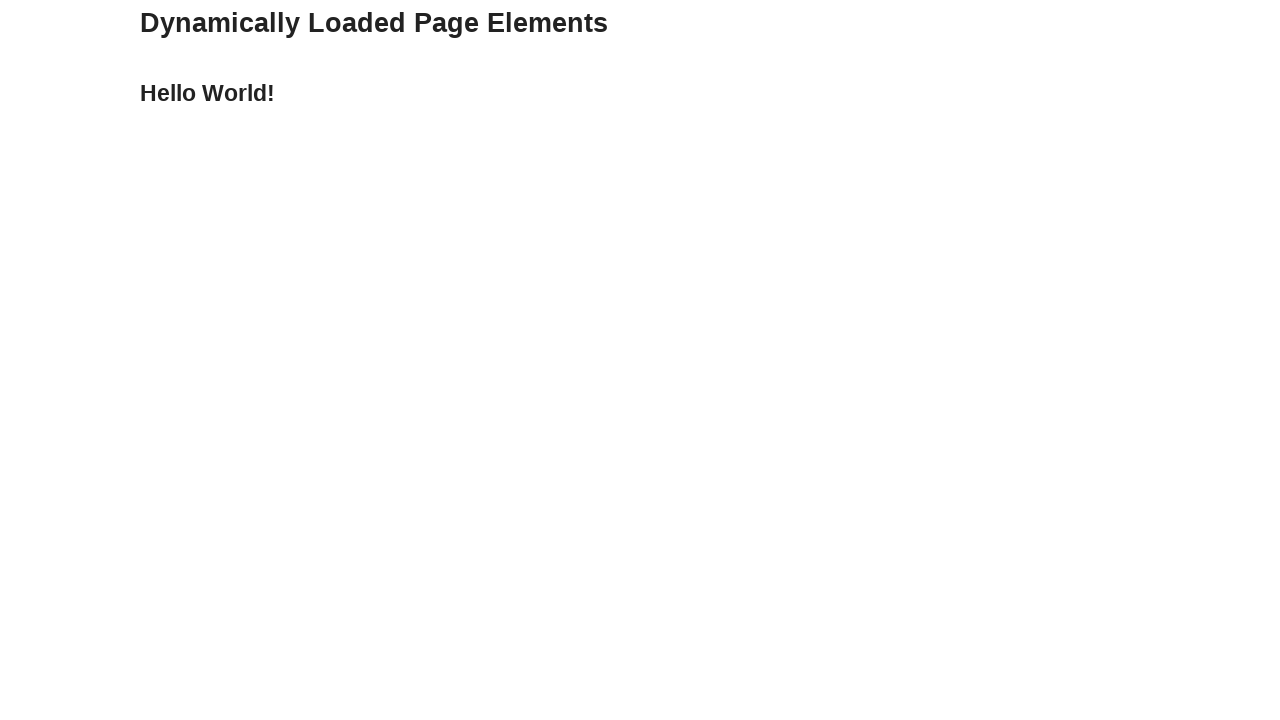

Verified that 'Hello World!' text appeared correctly
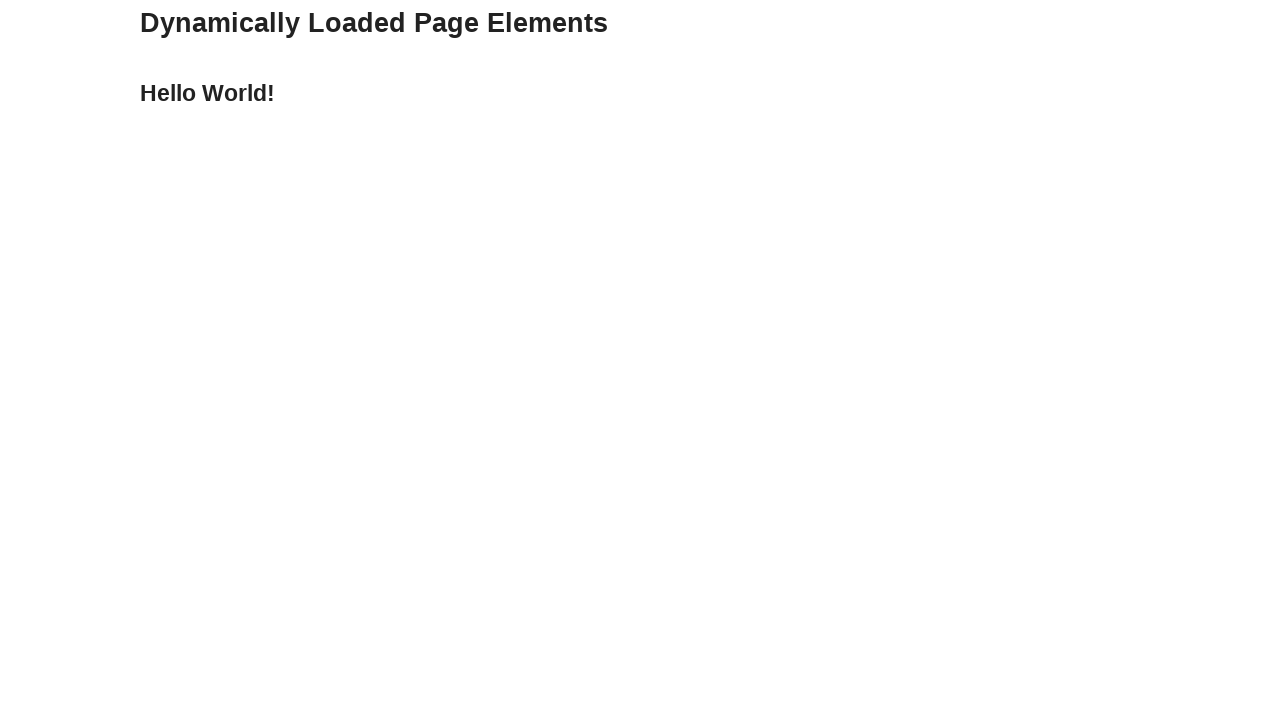

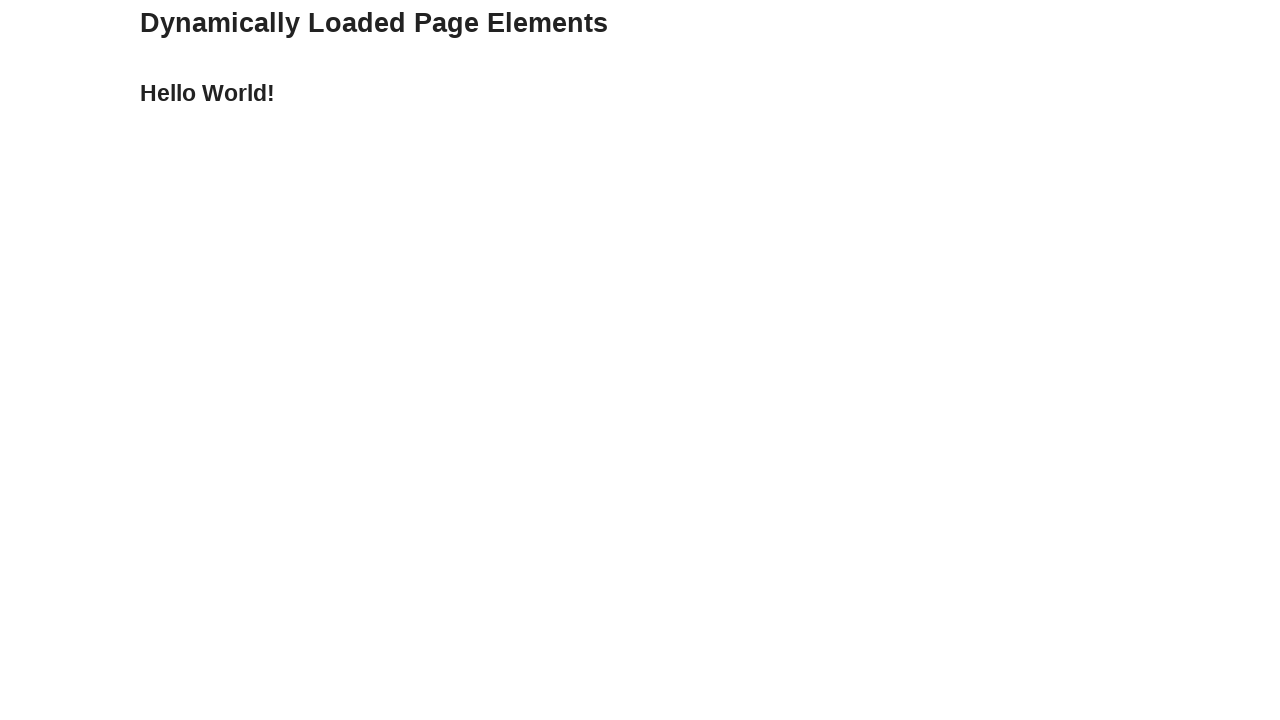